Tests A/B testing opt-out by visiting the A/B test page, adding an opt-out cookie if in a test group, refreshing the page, and verifying the user is no longer in the A/B test.

Starting URL: http://the-internet.herokuapp.com/abtest

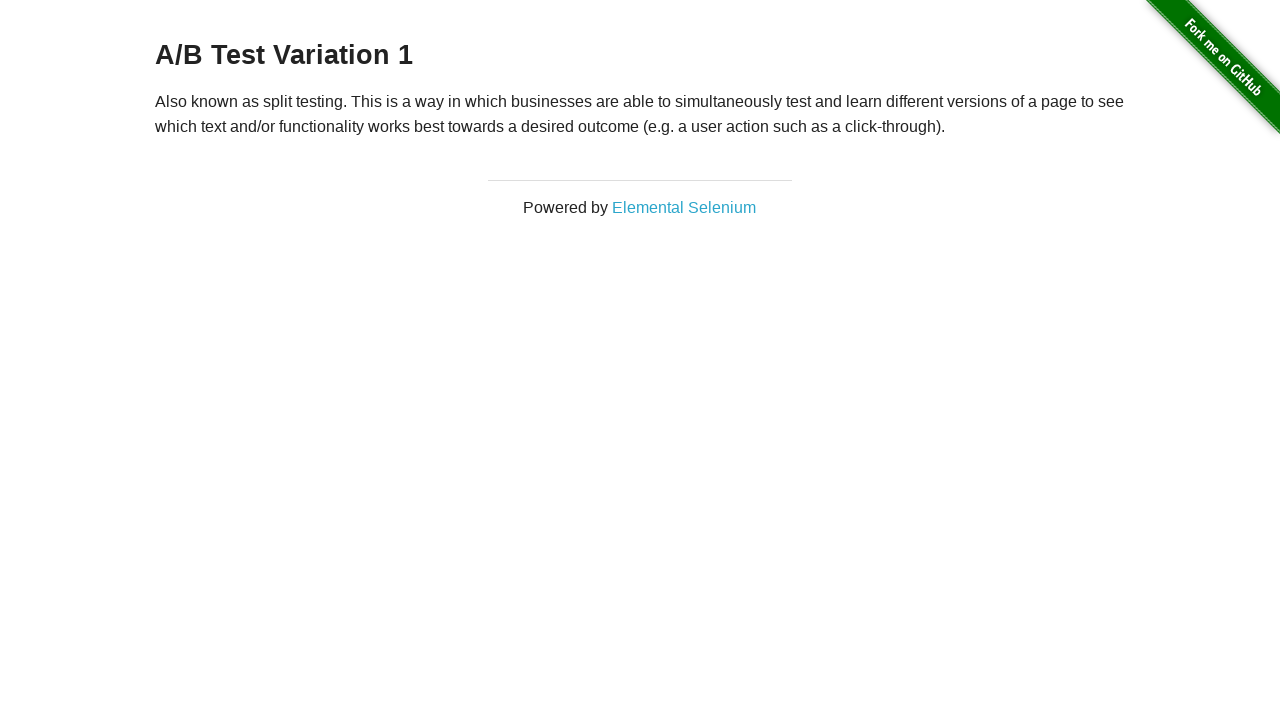

Retrieved heading text to check A/B test group status
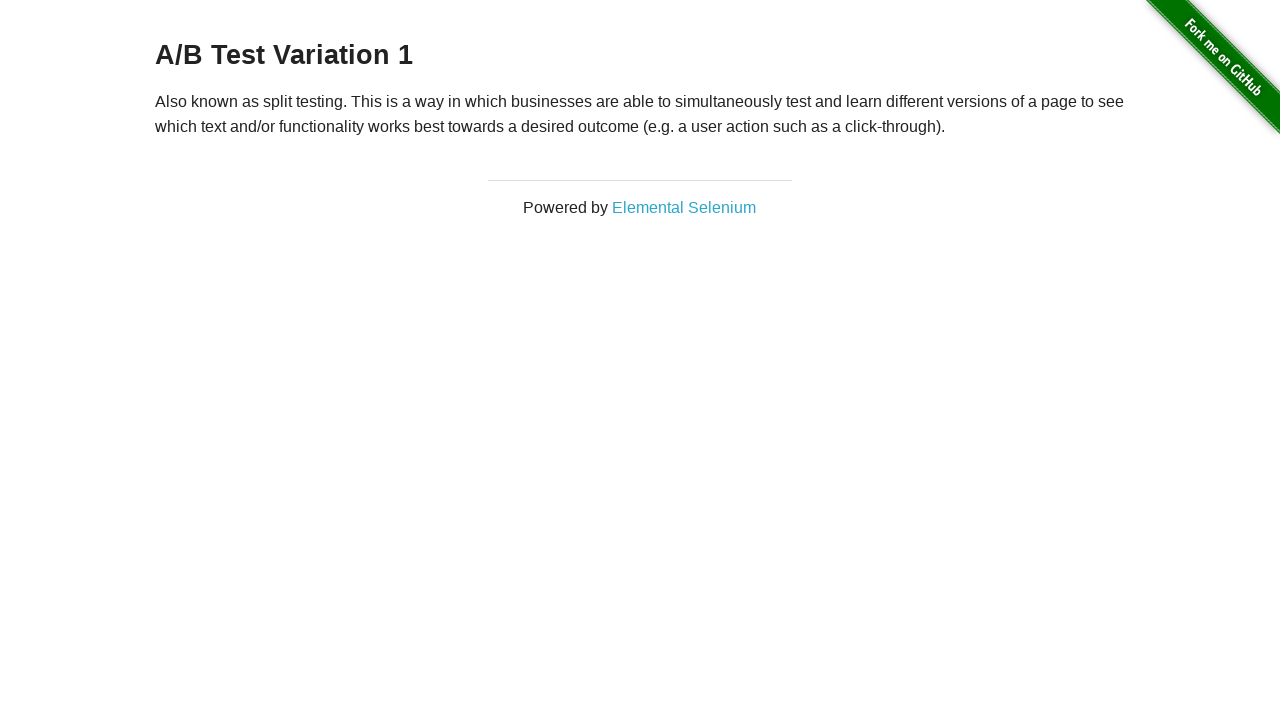

Added optimizelyOptOut cookie to opt out of A/B test
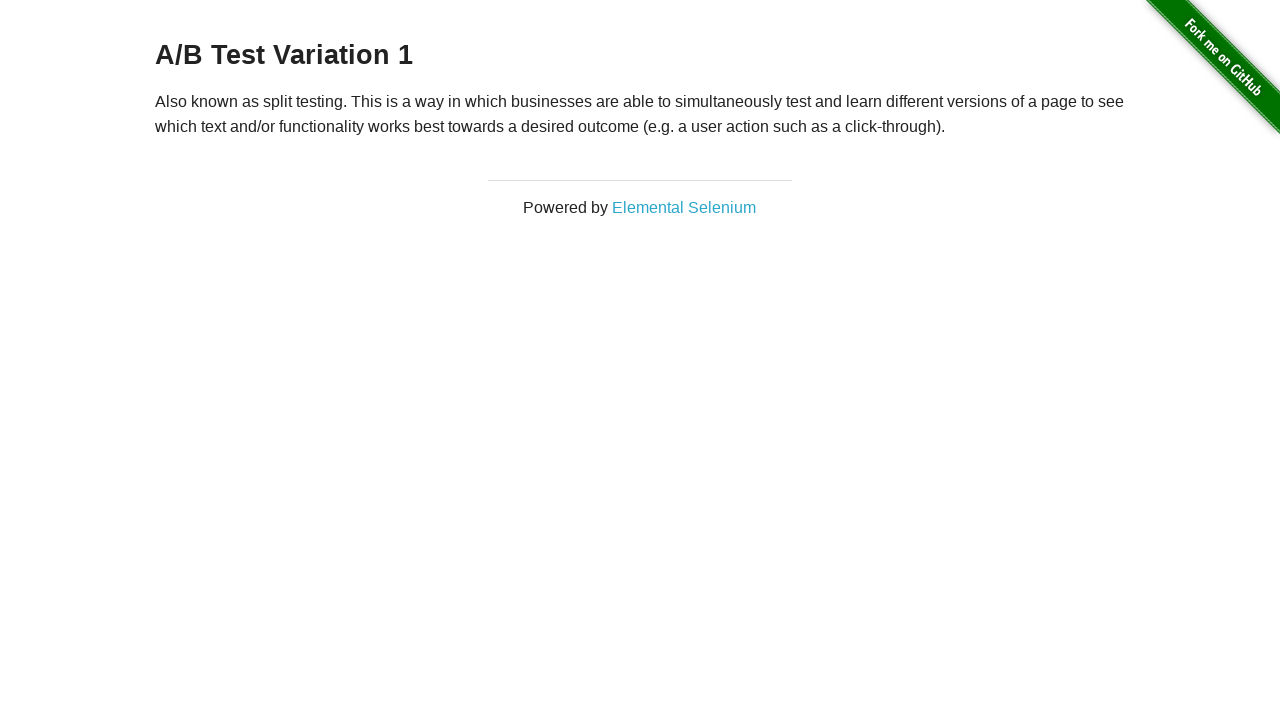

Reloaded page after adding opt-out cookie
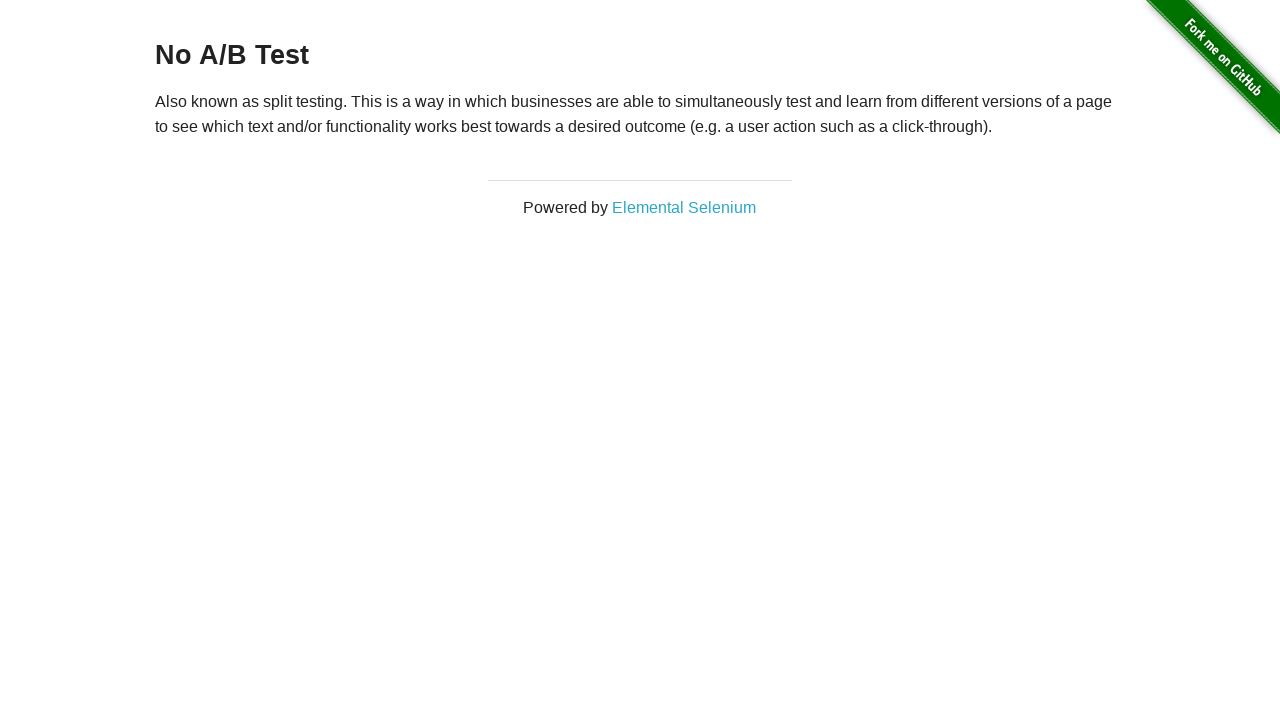

Waited for heading element to load
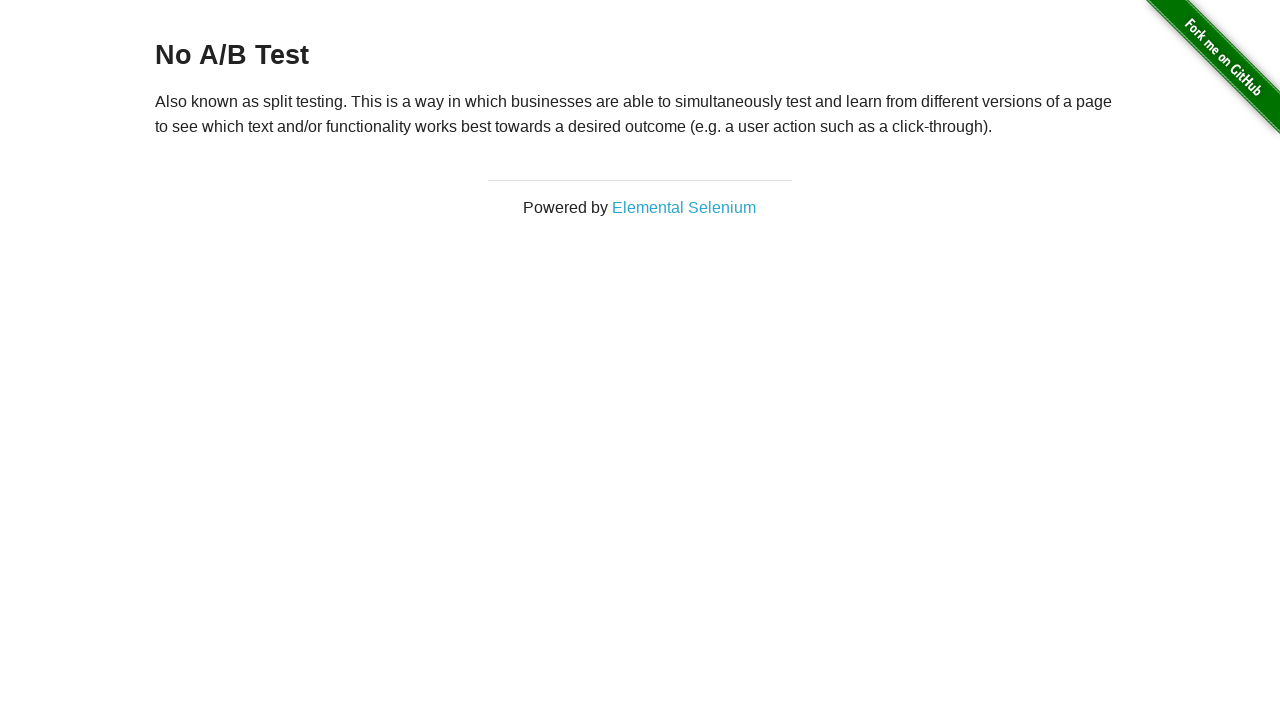

Retrieved final heading text to verify opt-out status
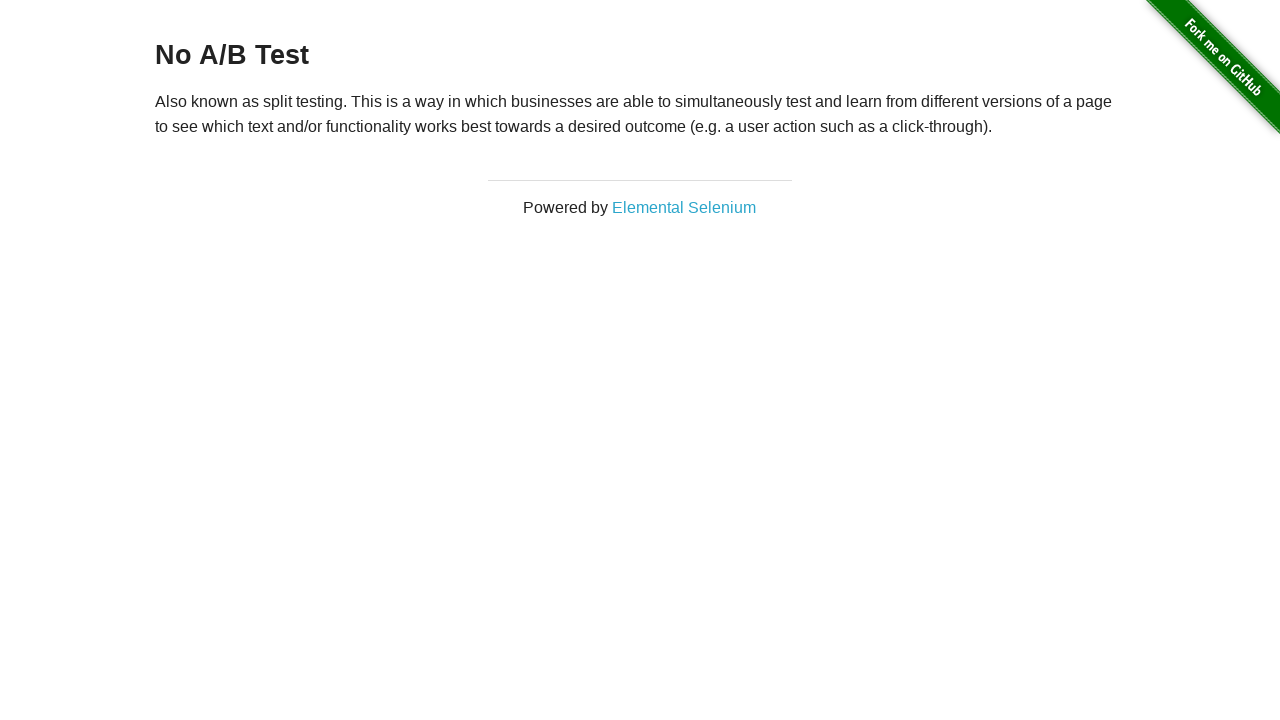

Verified user is no longer in A/B test group - heading shows 'No A/B Test'
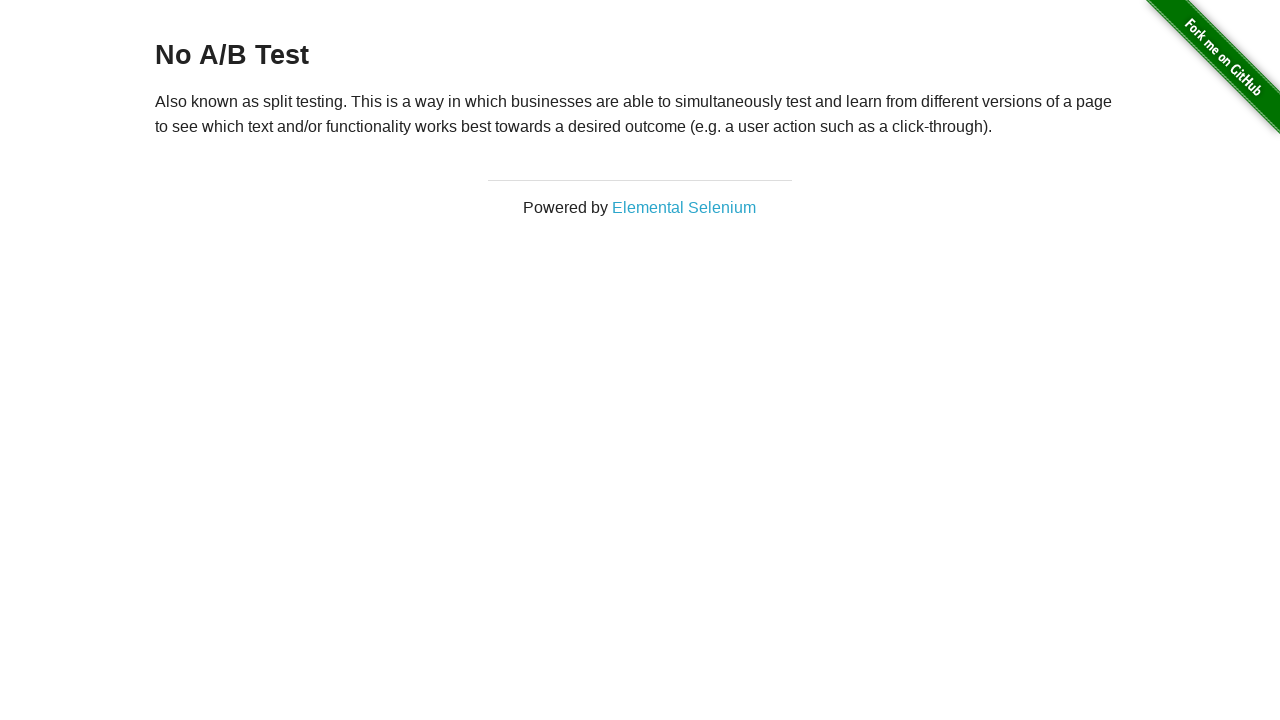

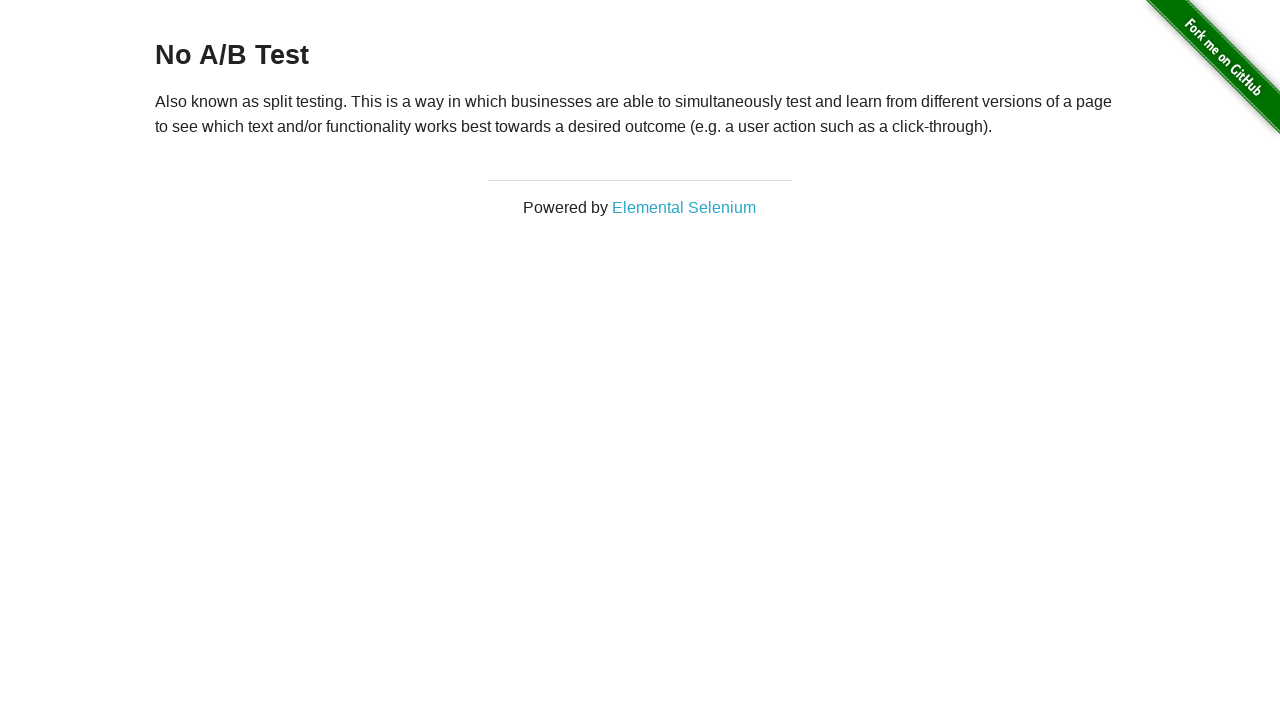